Tests JavaScript alert popup handling by navigating to alert demo page and interacting with prompt dialog

Starting URL: https://demo.automationtesting.in/Alerts.html

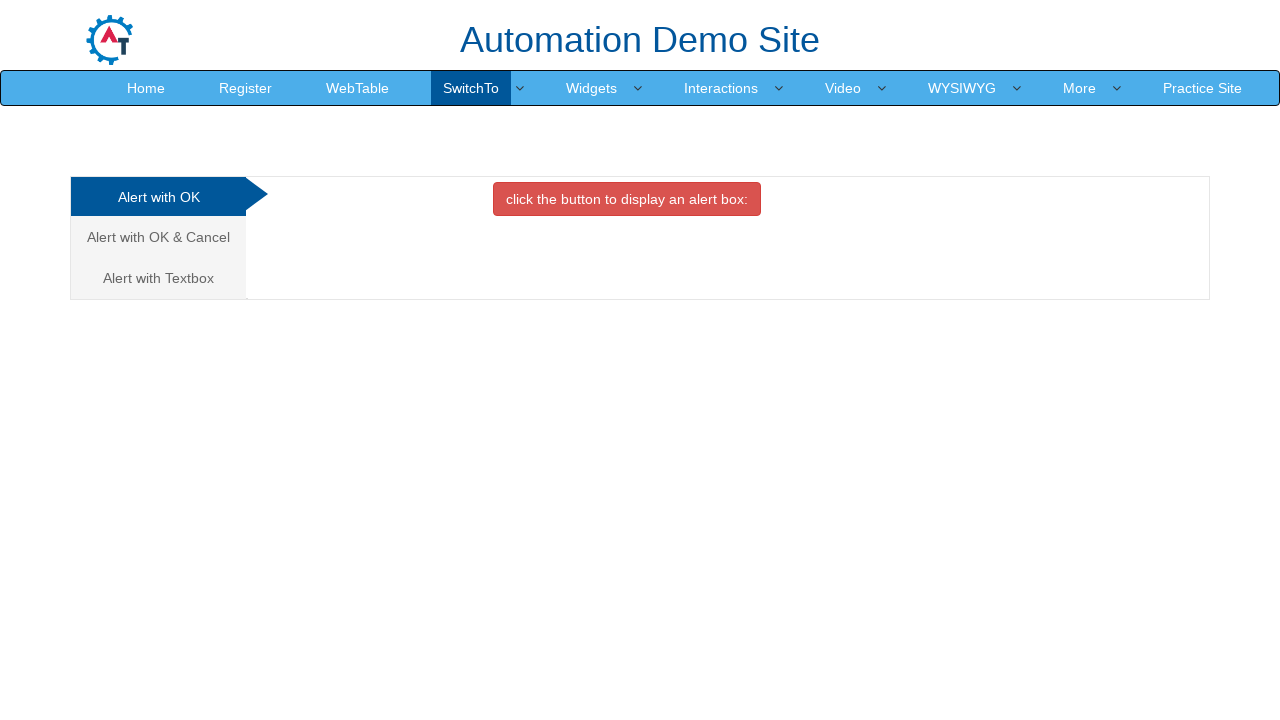

Clicked on 'Alert with Textbox' tab at (158, 278) on xpath=//a[contains(text(),'Alert with Textbox')]
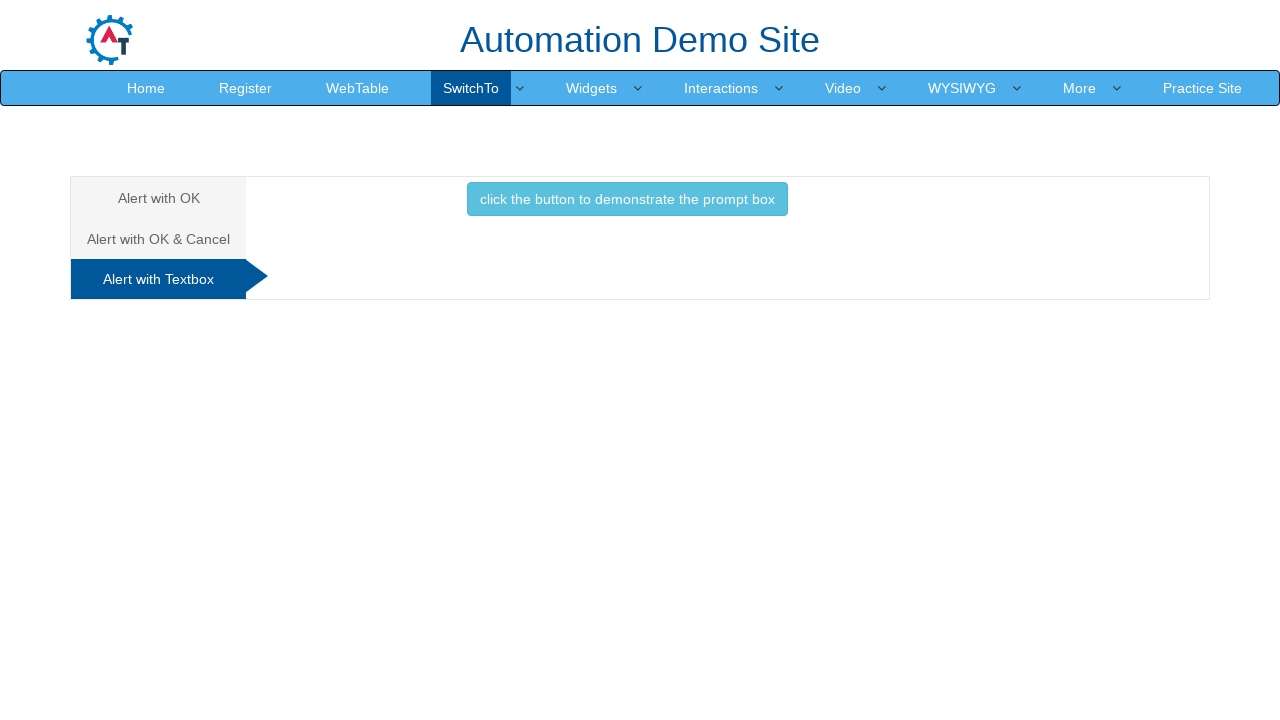

Clicked button to trigger prompt popup at (627, 199) on xpath=//button[@onclick='promptbox()']
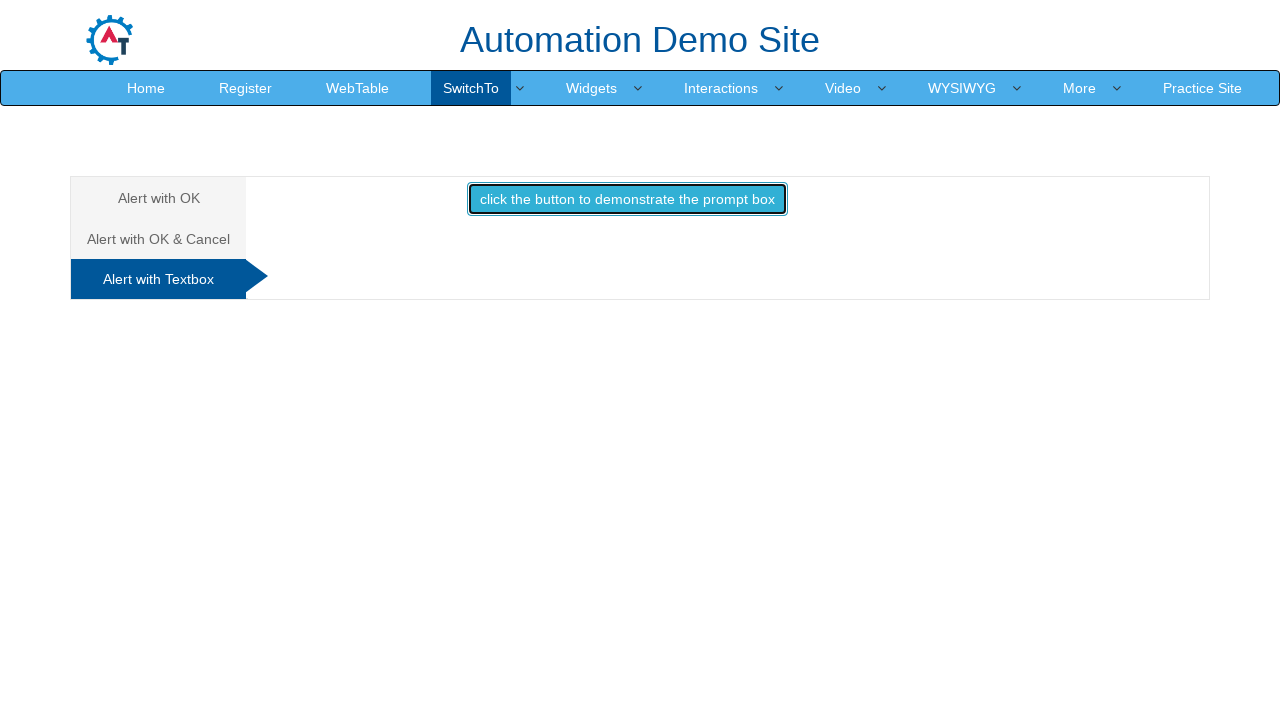

Set up dialog handler to accept prompt with 'hello dinesh'
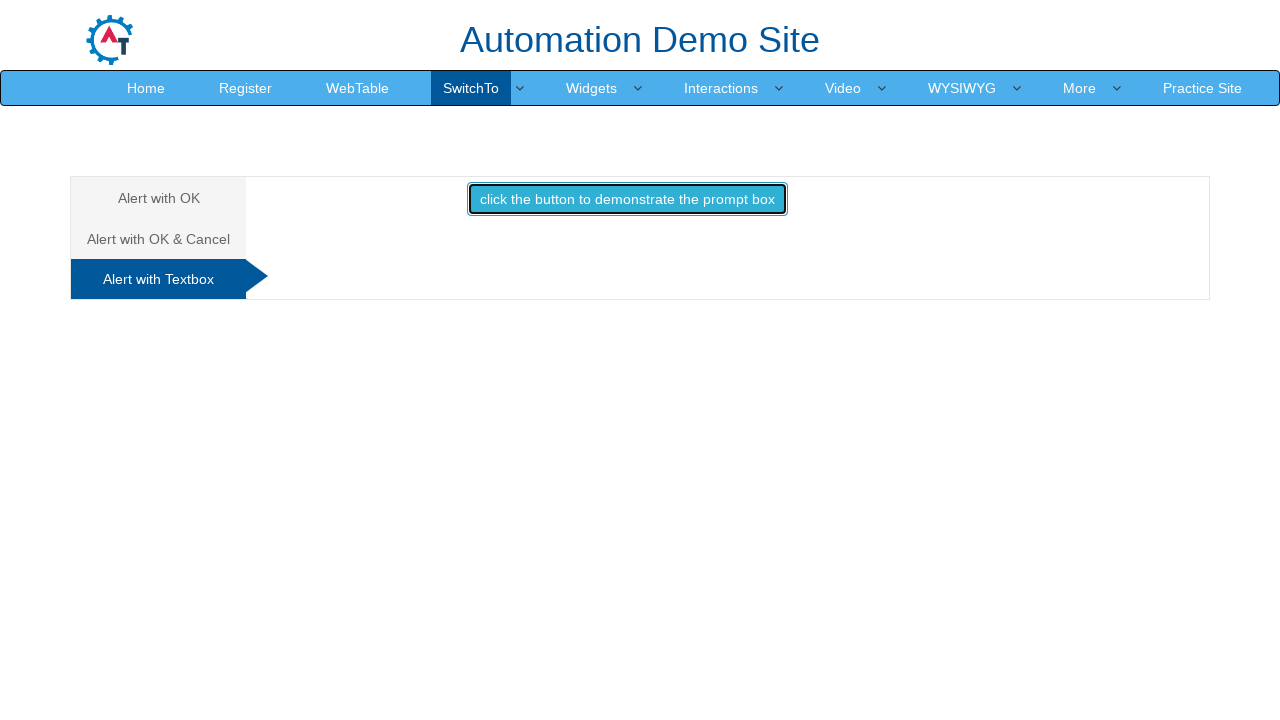

Clicked button again to trigger prompt dialog with handler active at (627, 199) on xpath=//button[@onclick='promptbox()']
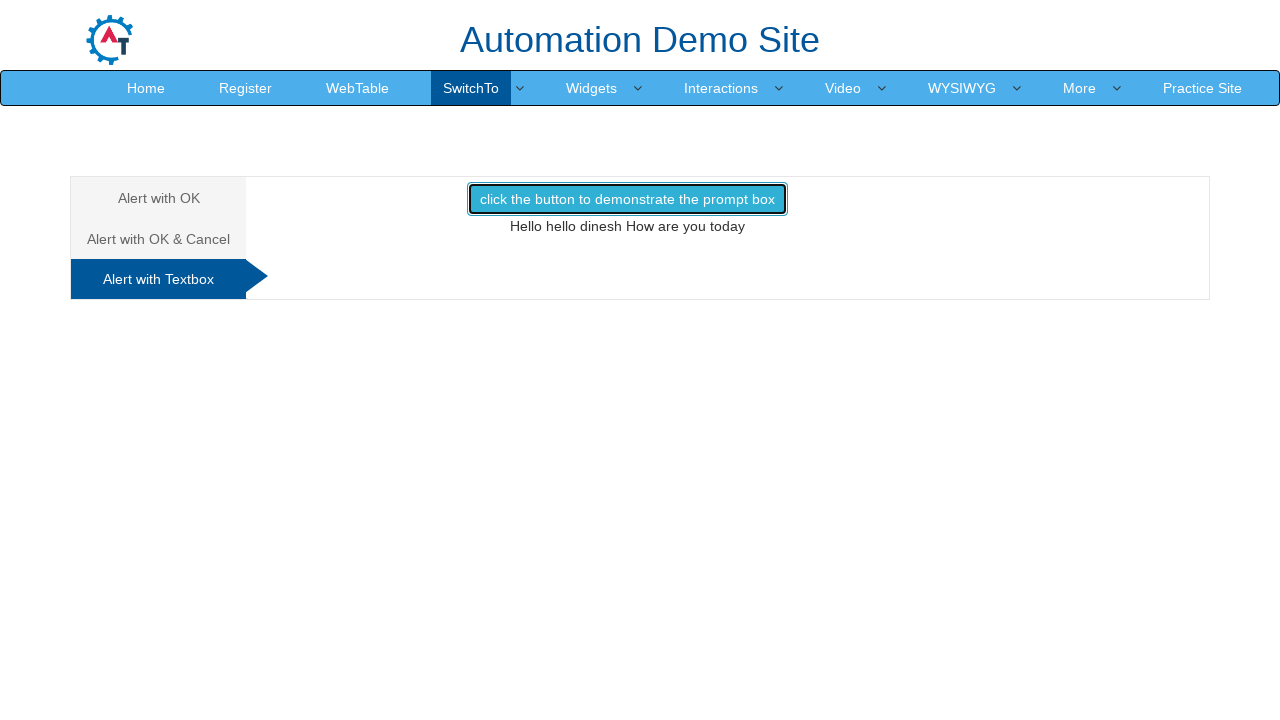

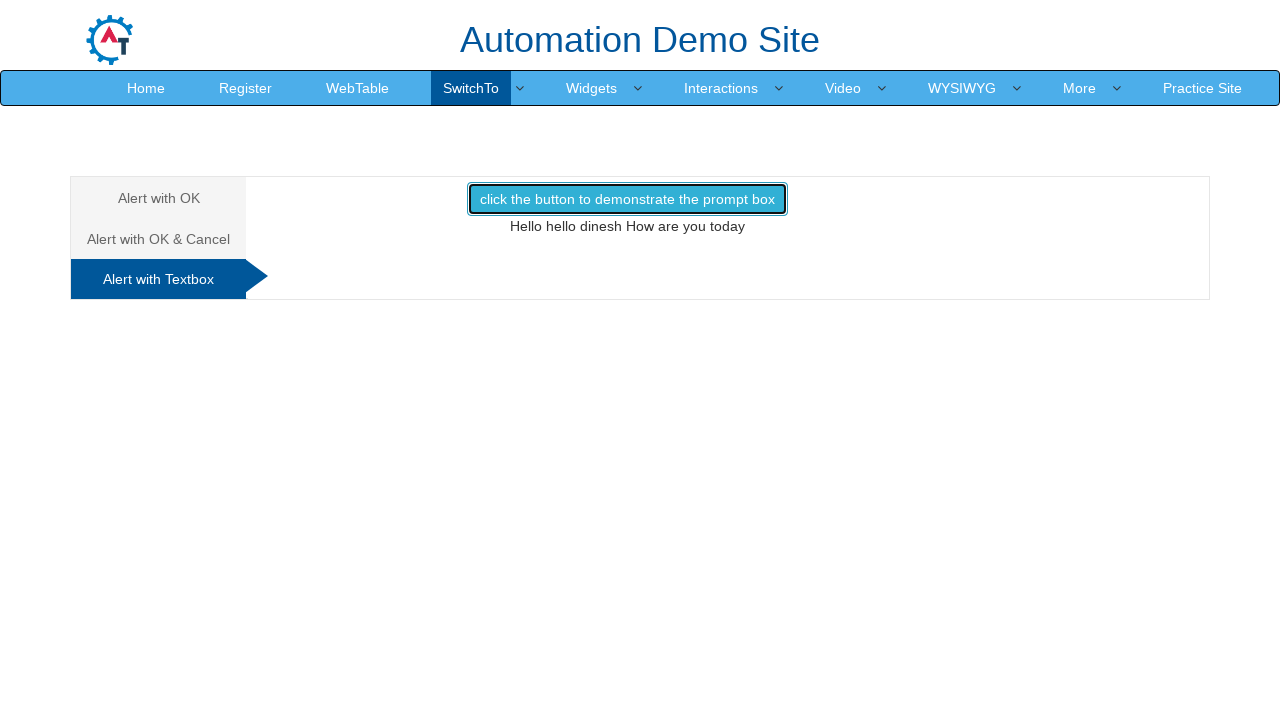